Simple navigation test that goes to the DemoBlaze e-commerce demo site homepage

Starting URL: https://www.demoblaze.com/

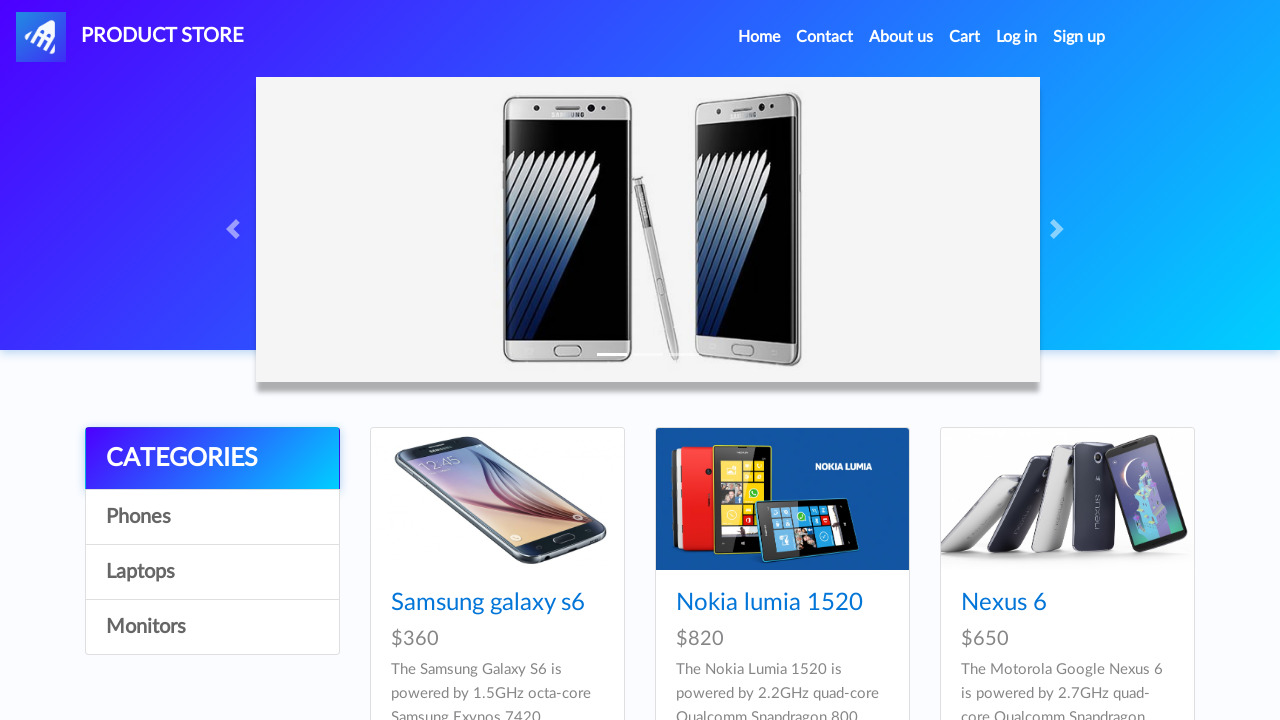

Waited for DemoBlaze homepage to fully load (domcontentloaded)
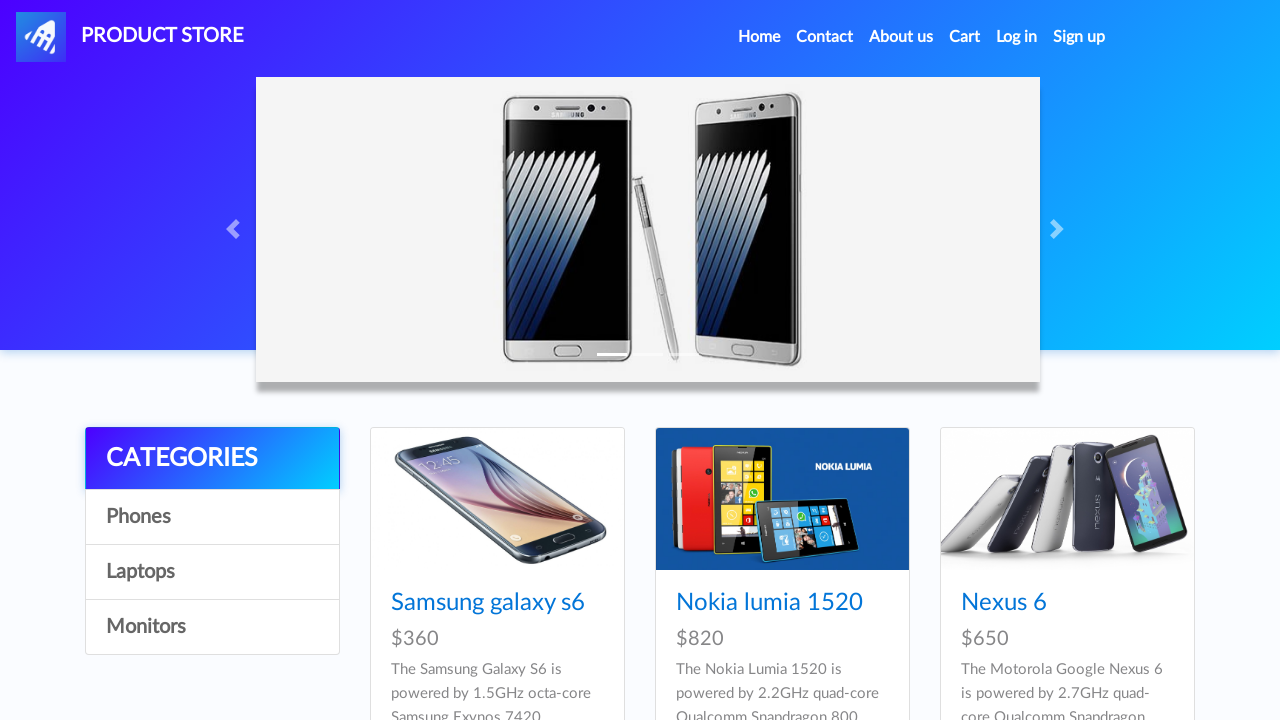

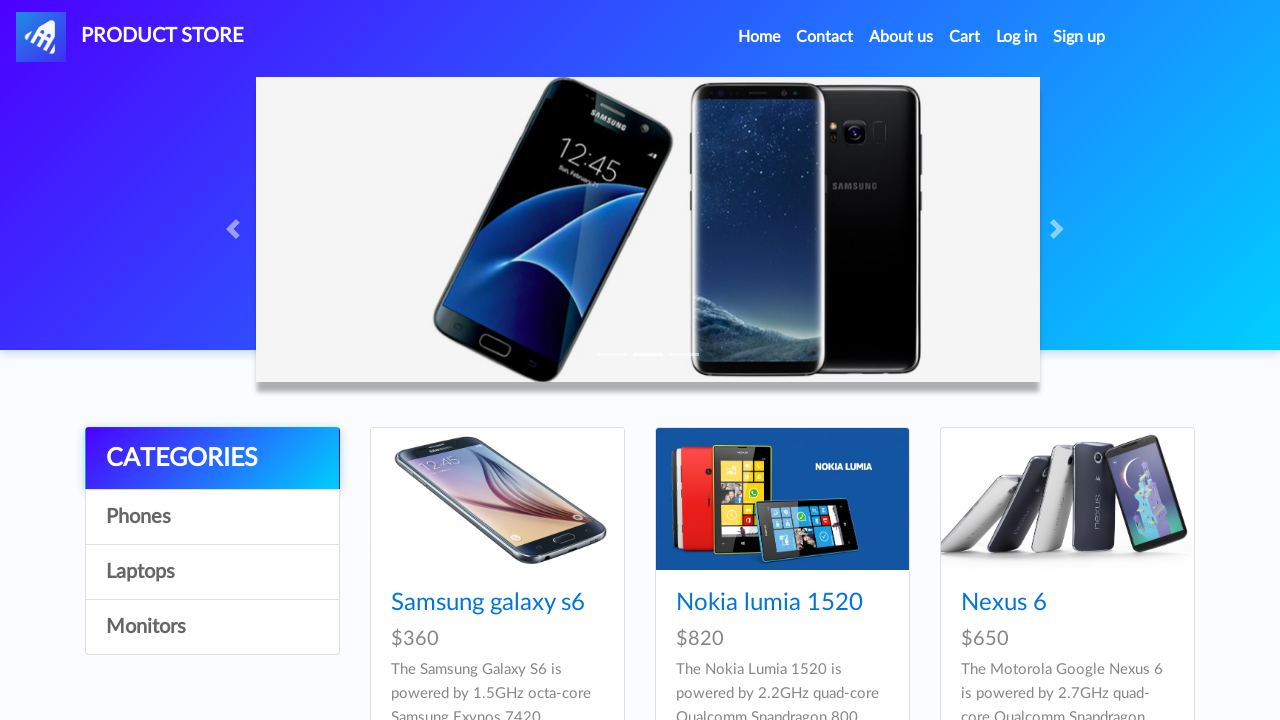